Navigates to the-internet.herokuapp.com, clicks on the shifting content link, then clicks on the menu list link, and verifies menu items are present

Starting URL: https://the-internet.herokuapp.com/

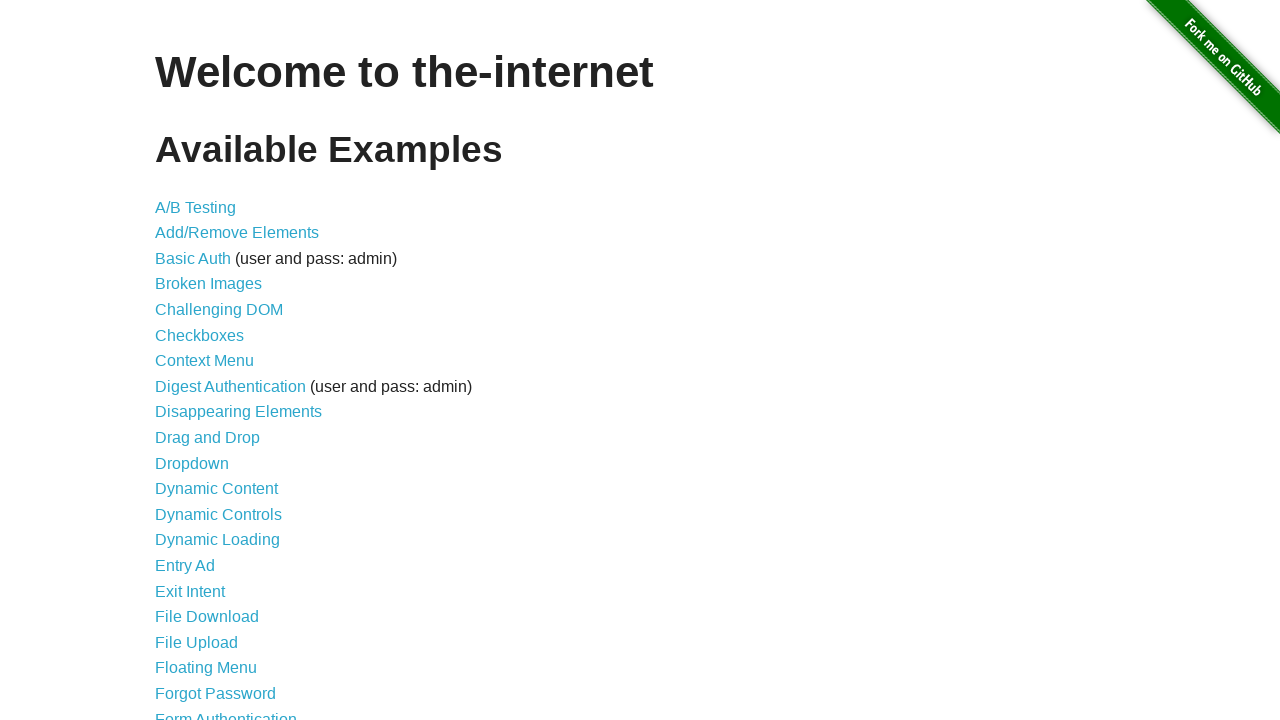

Navigated to the-internet.herokuapp.com
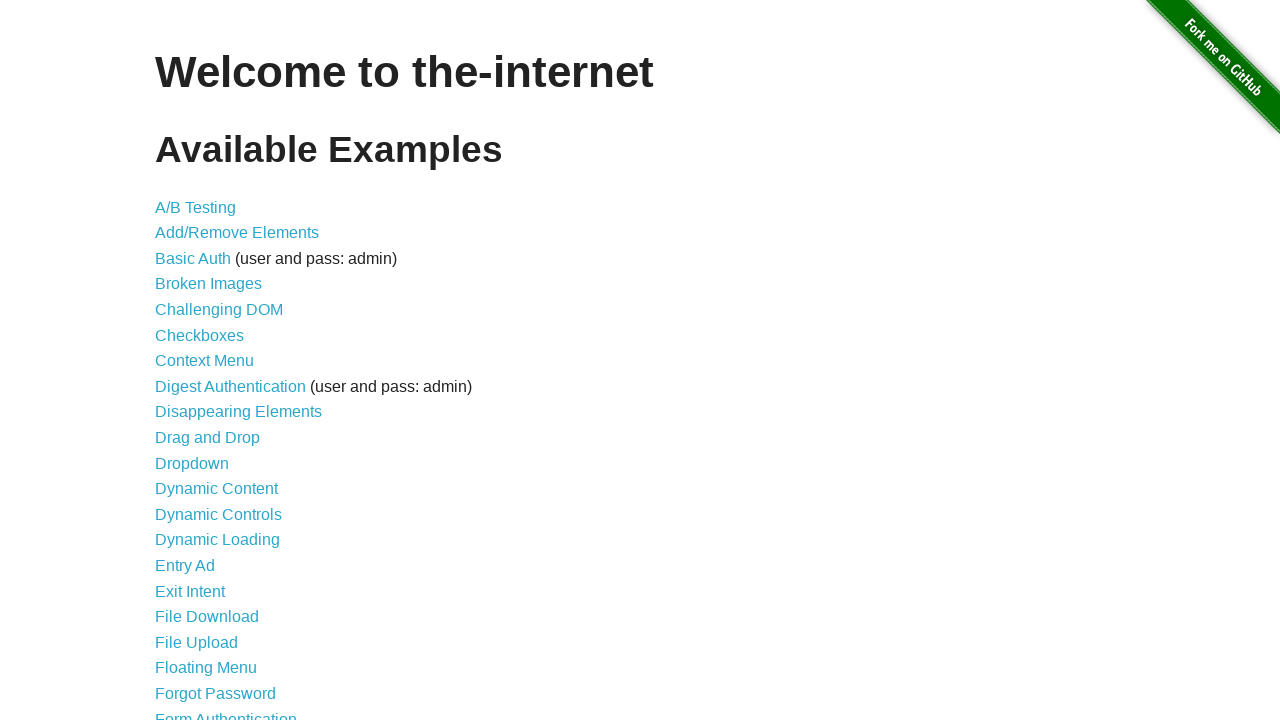

Clicked on the shifting content link at (212, 523) on a[href='/shifting_content']
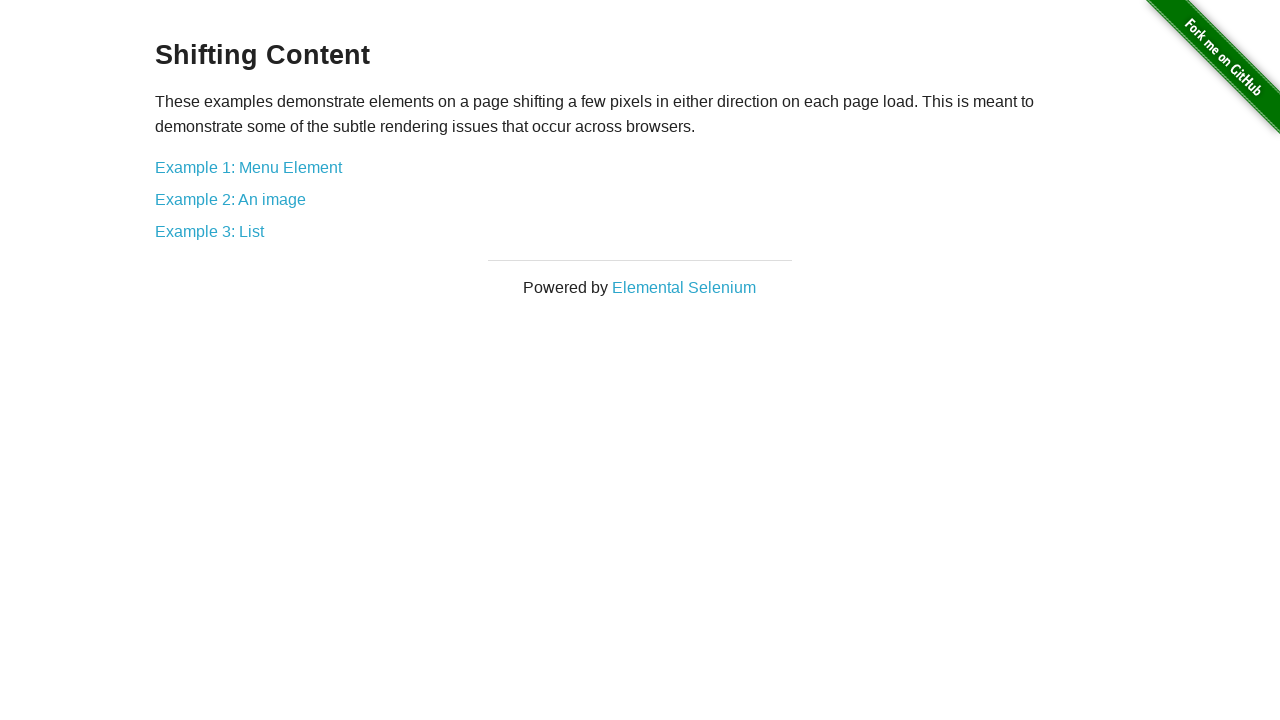

Clicked on the menu list link at (248, 167) on a[href='/shifting_content/menu']
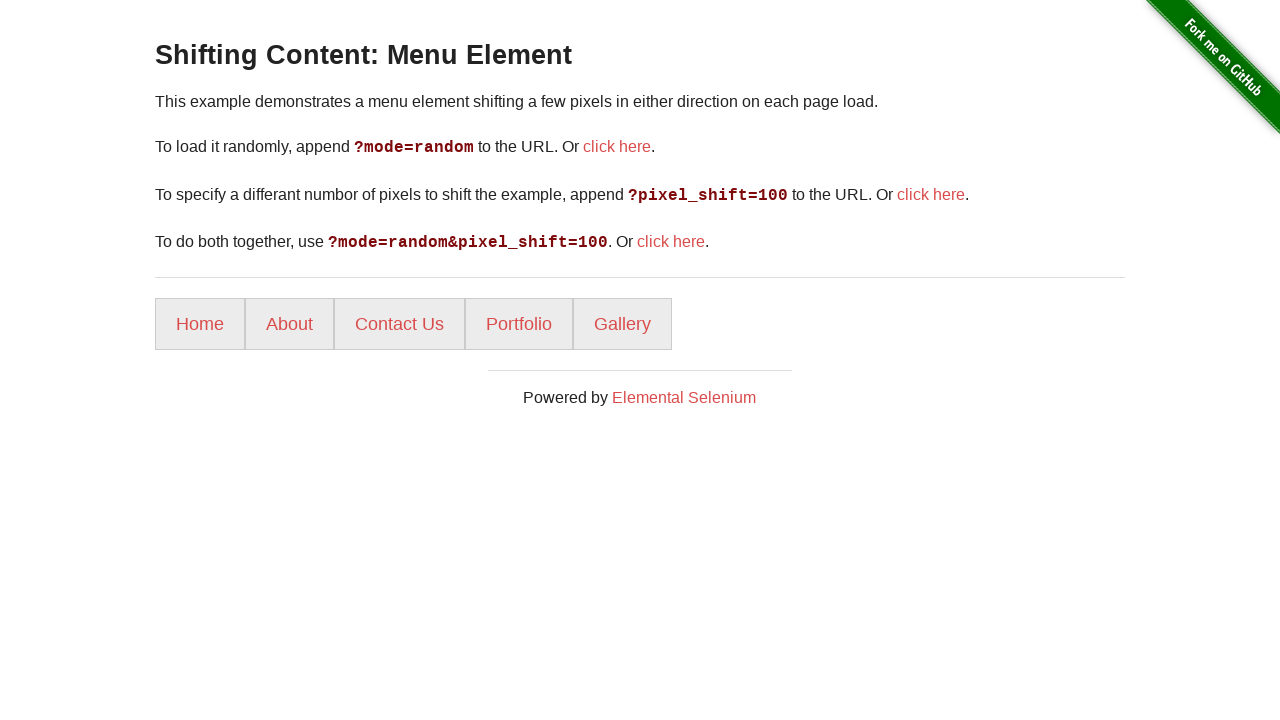

Menu items loaded successfully
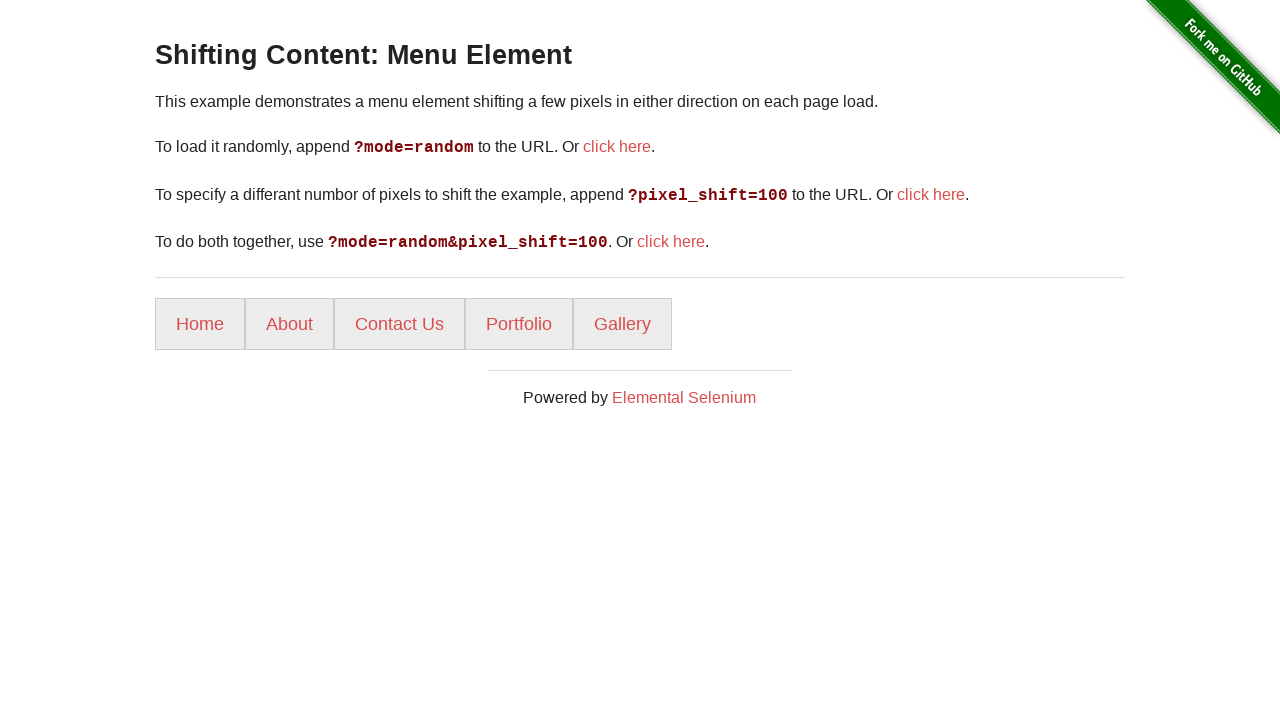

Verified menu items are present
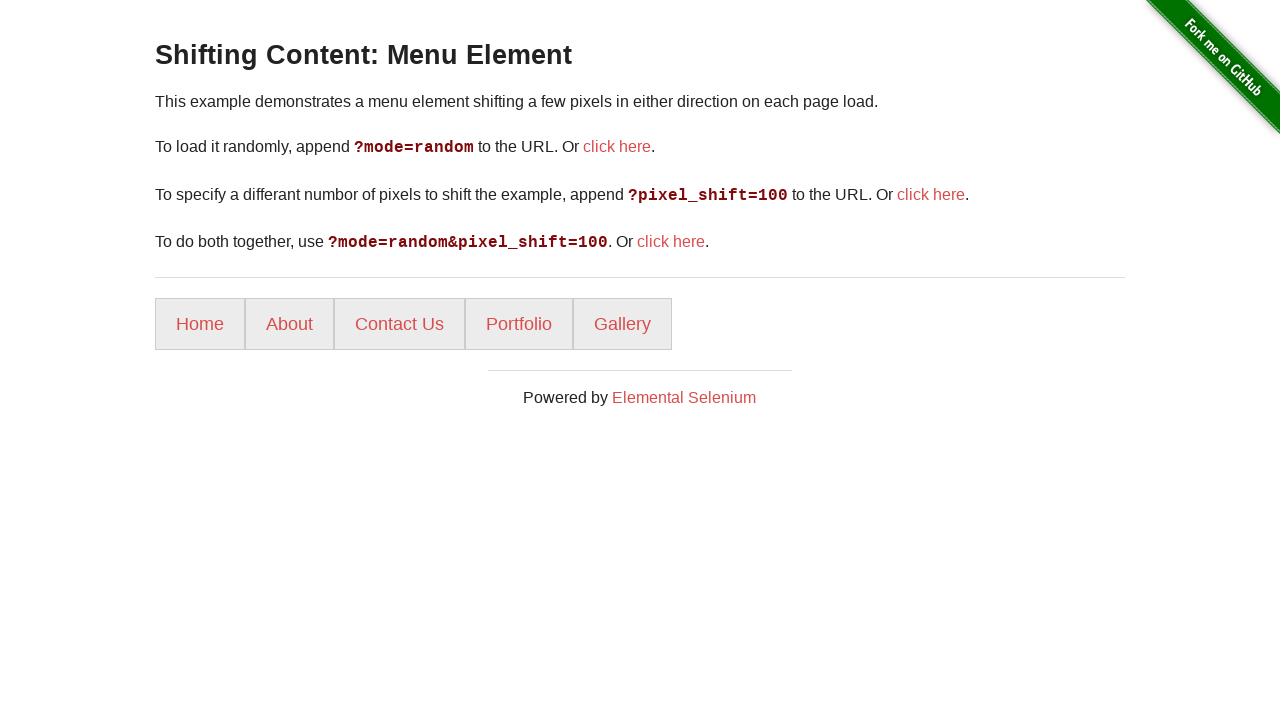

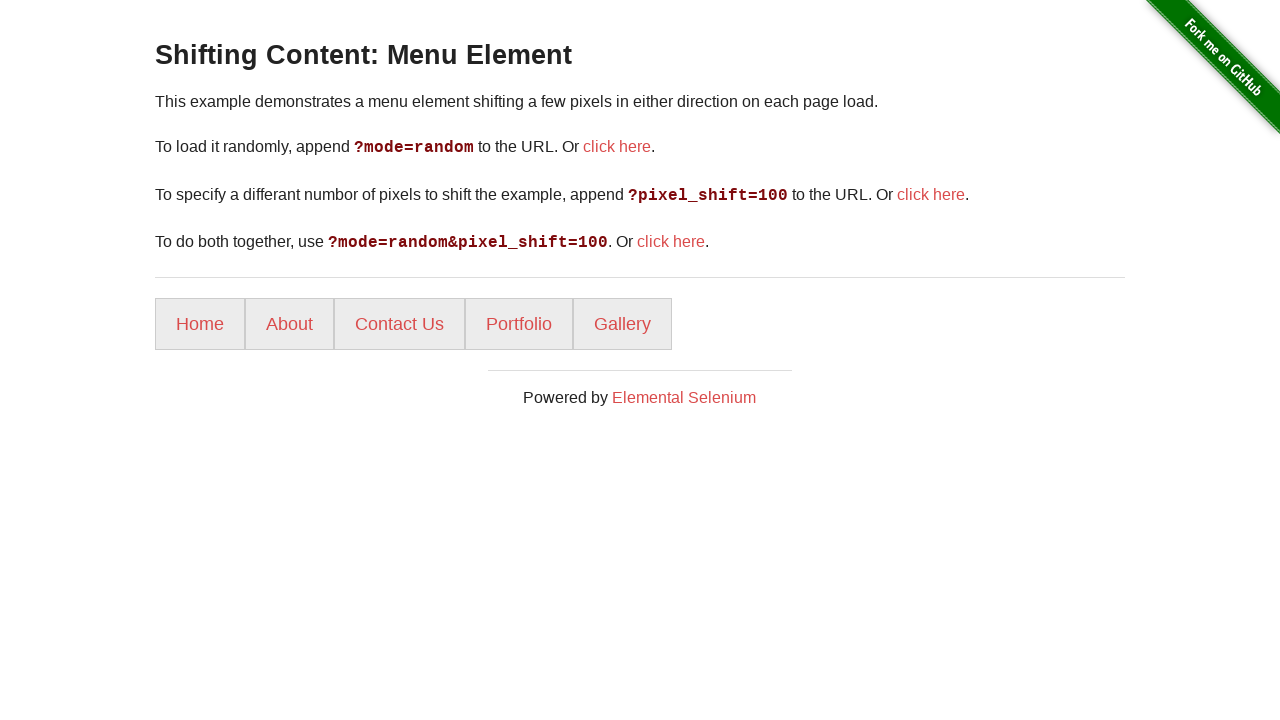